Navigates to ToolsQA website and scrolls to bring the "Latest Articles" section into view using JavaScript scroll functionality.

Starting URL: https://toolsqa.com/

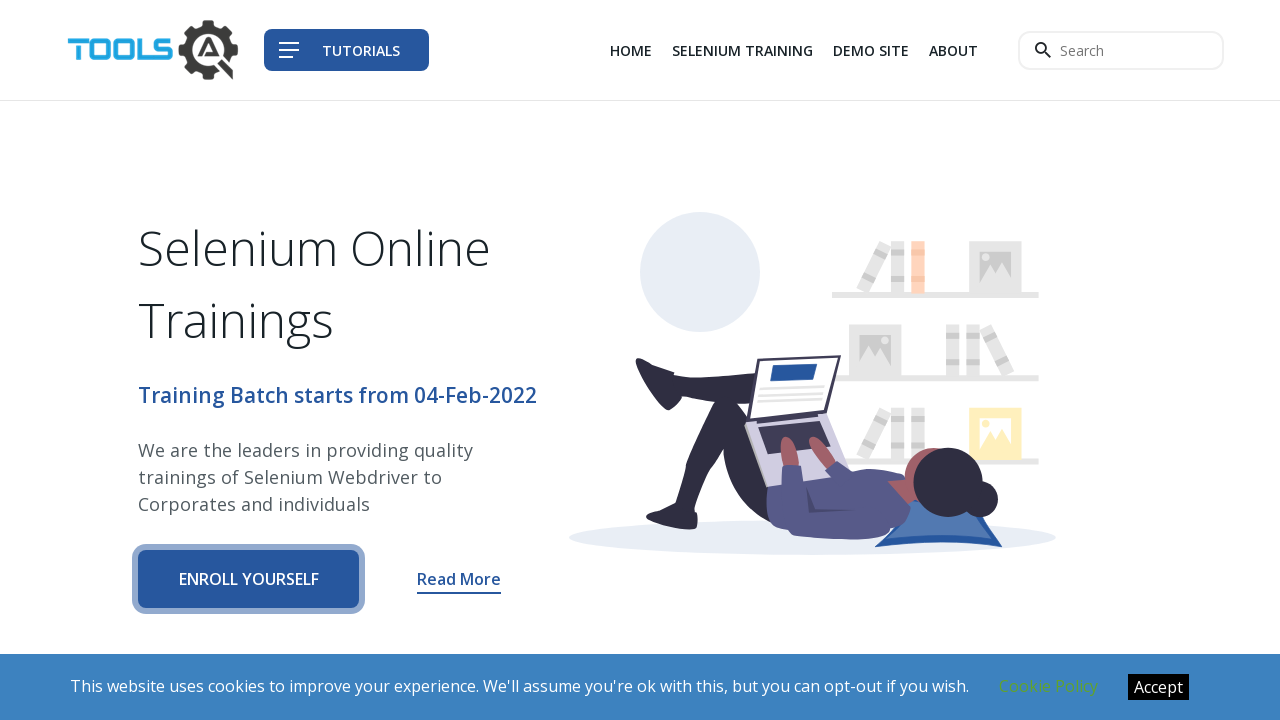

Located the 'Latest Articles' link element
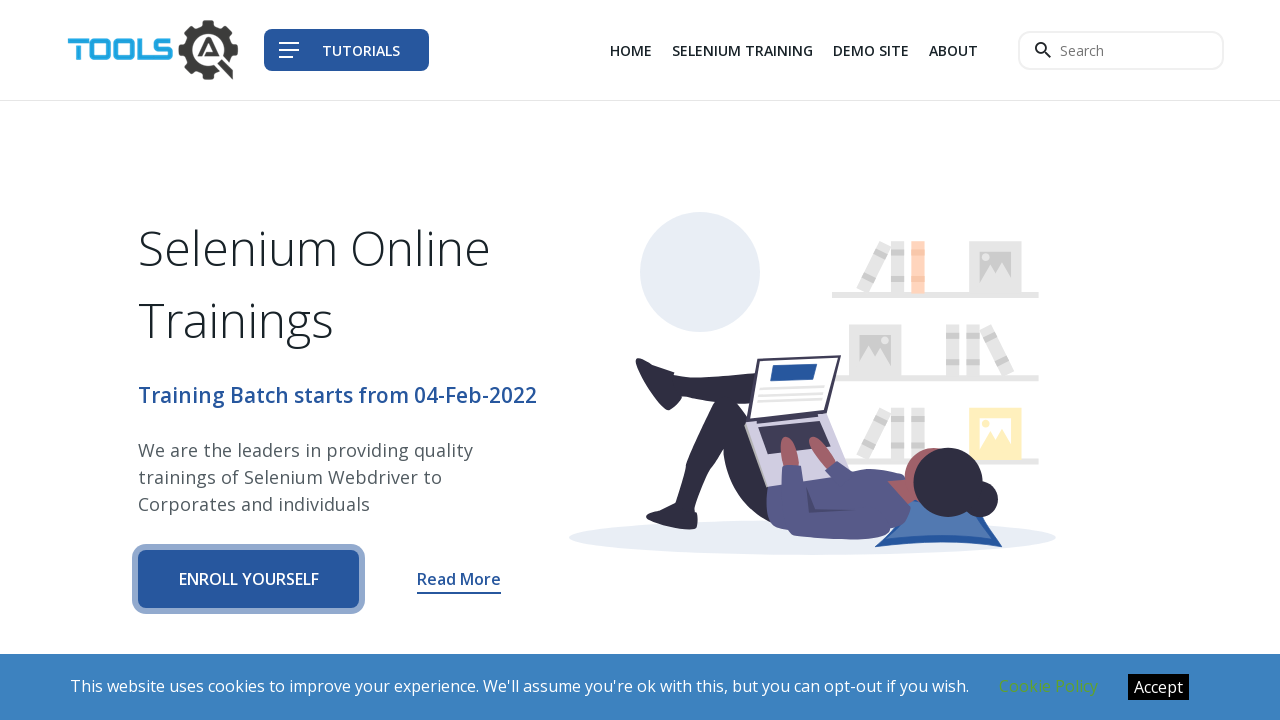

Scrolled the 'Latest Articles' section into view using JavaScript scroll functionality
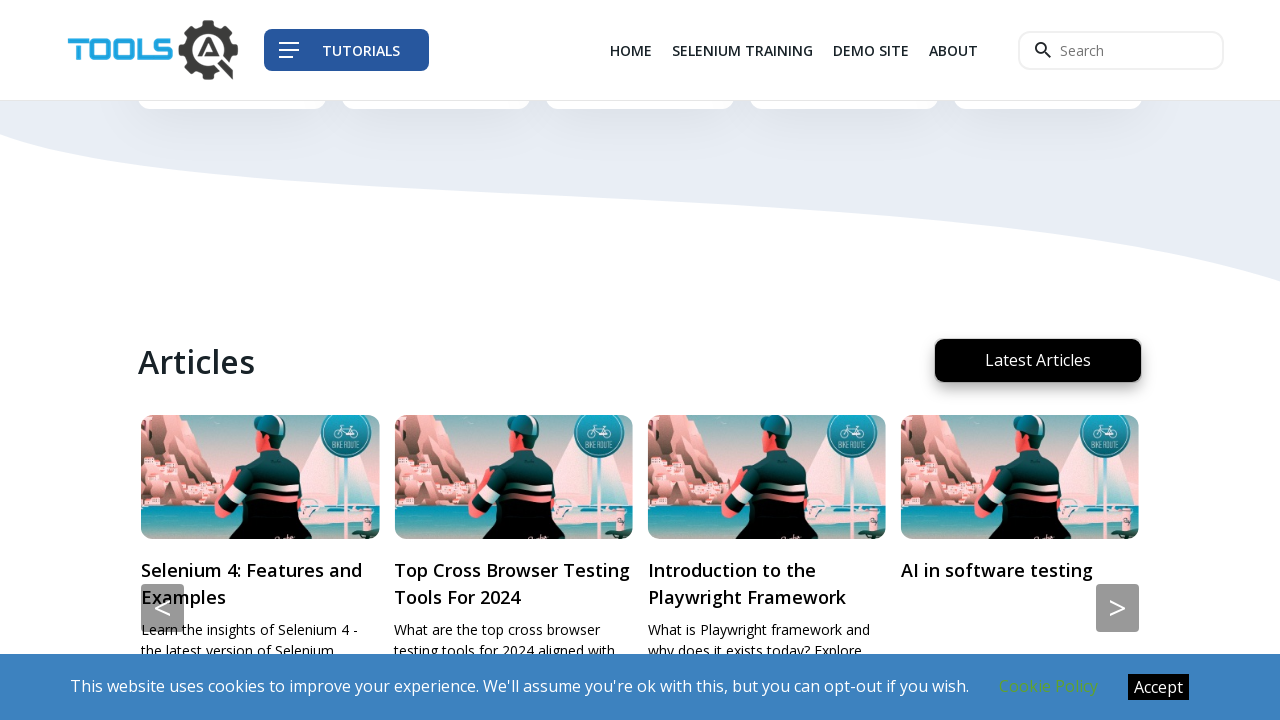

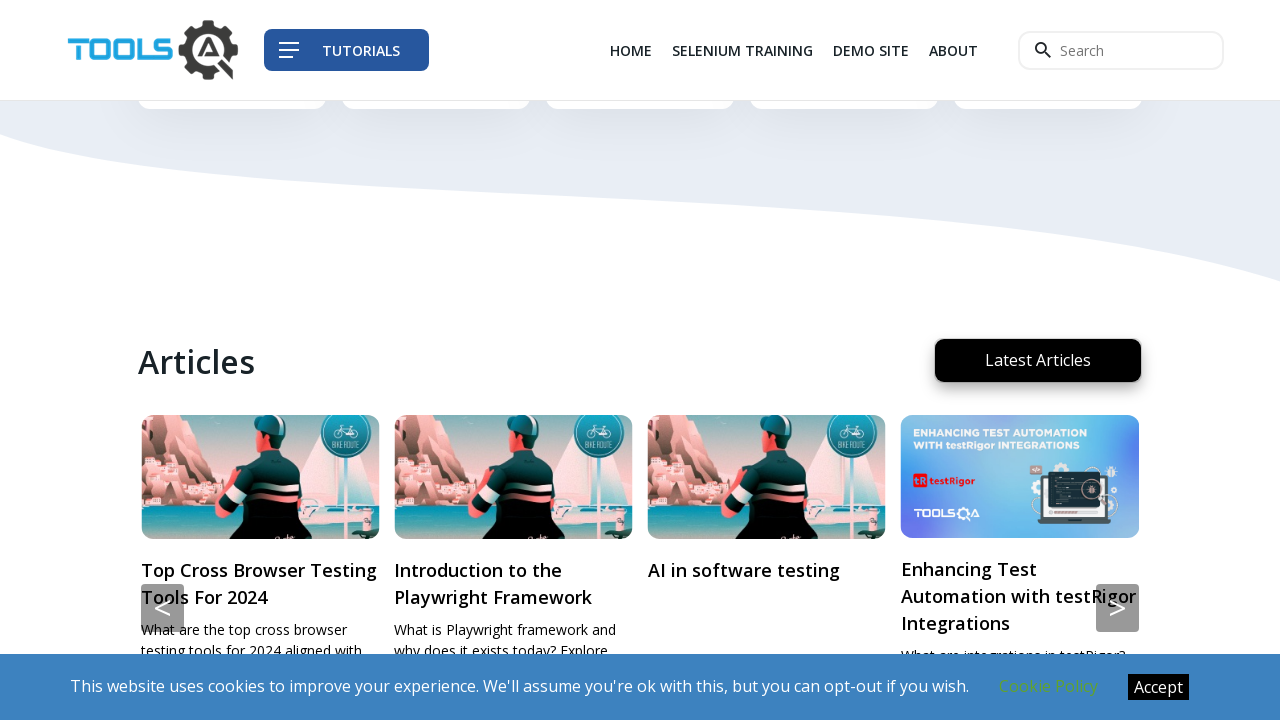